Navigates through a Japanese phonebook website by selecting a business category, then a prefecture, then a city, and verifies that store information is displayed.

Starting URL: https://www.mapion.co.jp/phonebook/

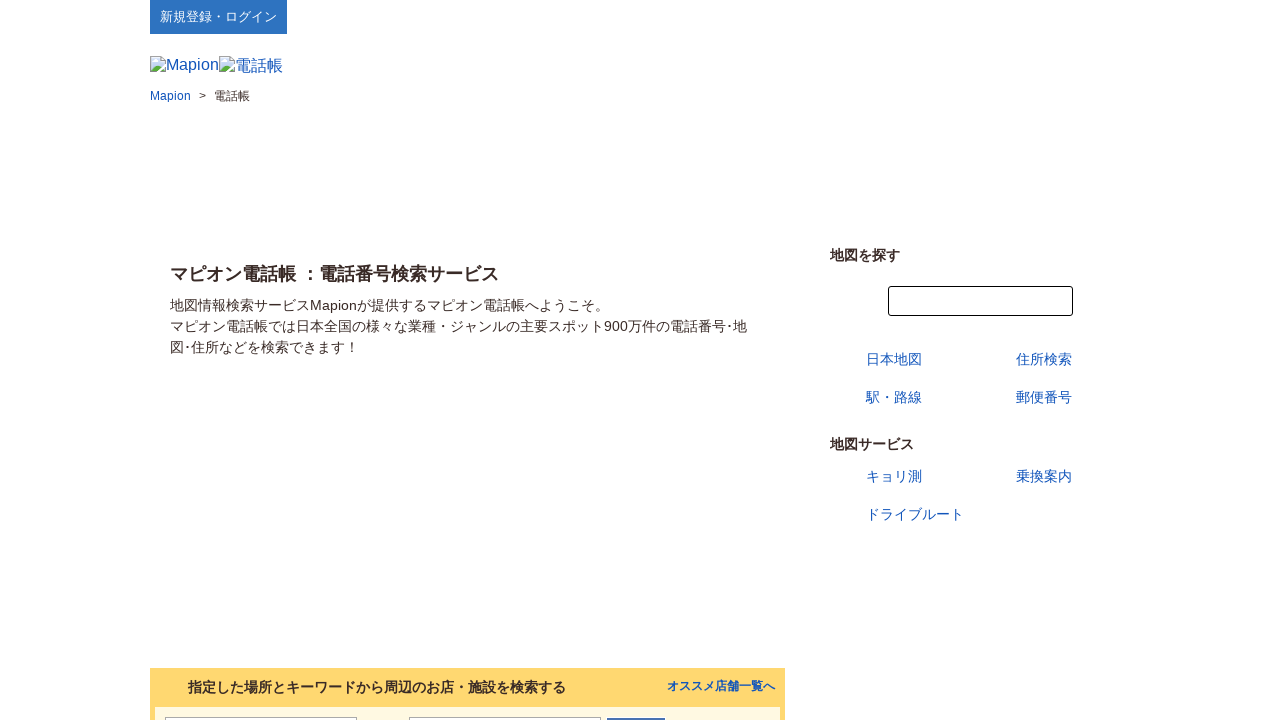

Clicked first business category in phonebook section at (177, 361) on body > div.wrapper > div.container.clearfix > div.article > section:nth-child(6)
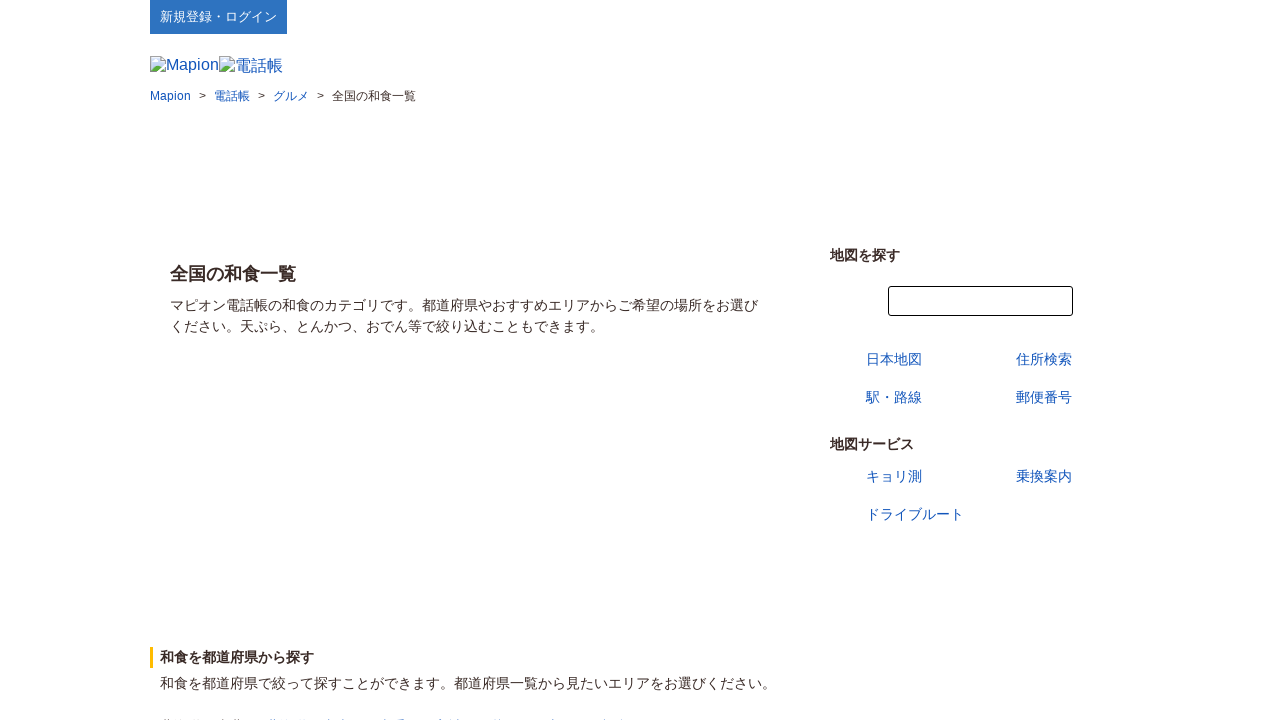

Prefecture selection page loaded
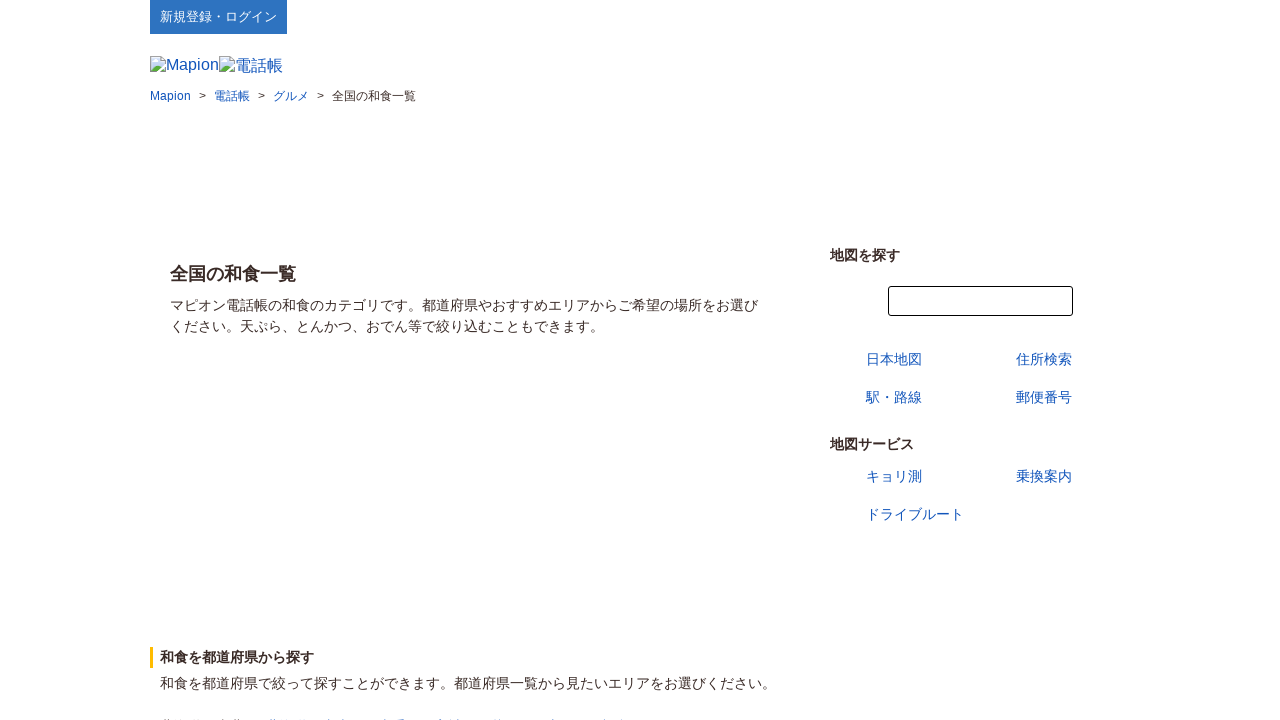

Clicked first prefecture at (287, 712) on body > div.wrapper > div.container.clearfix > div.article > section > table > tb
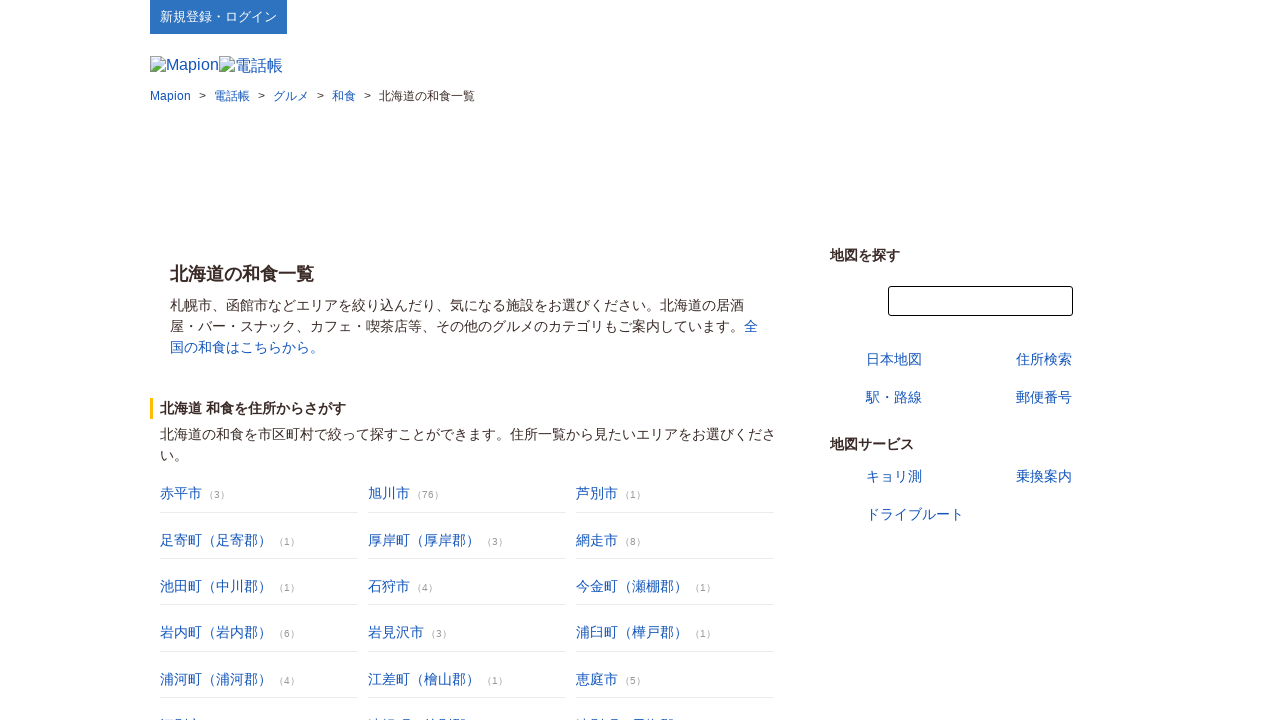

City selection page loaded
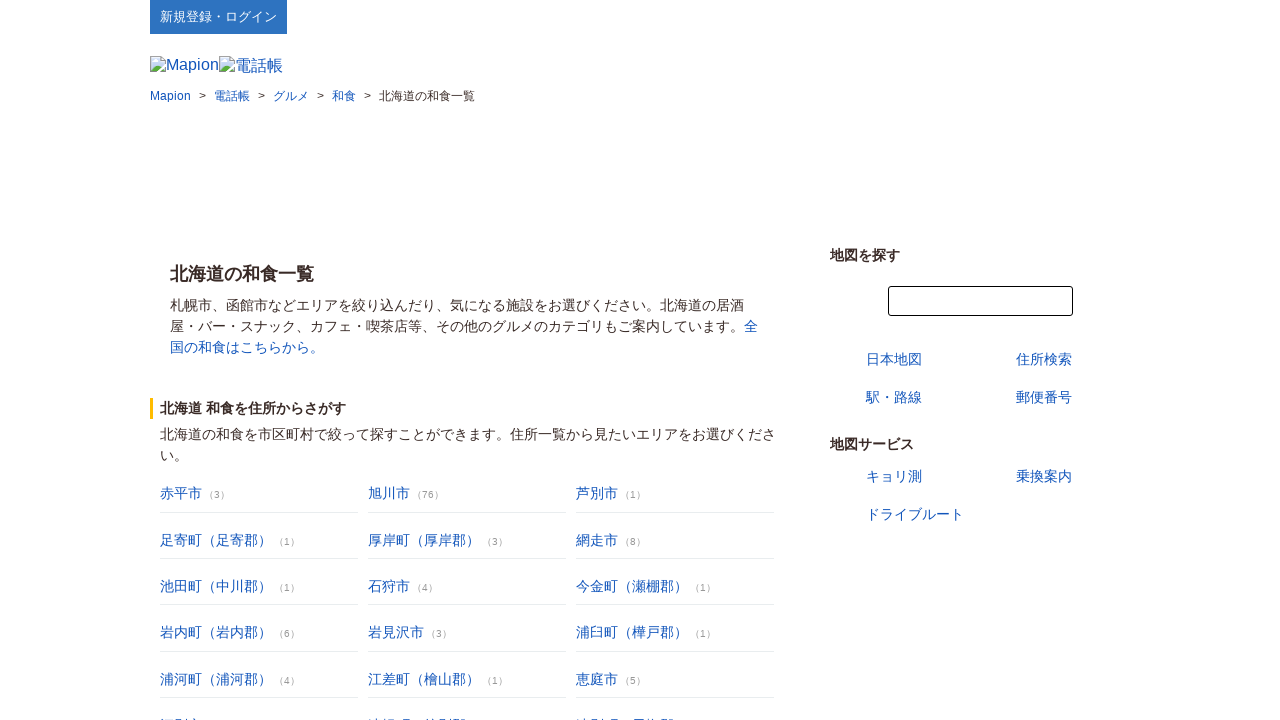

Clicked first city at (181, 493) on body > div.wrapper > div.container.clearfix > div.article > section.section.type
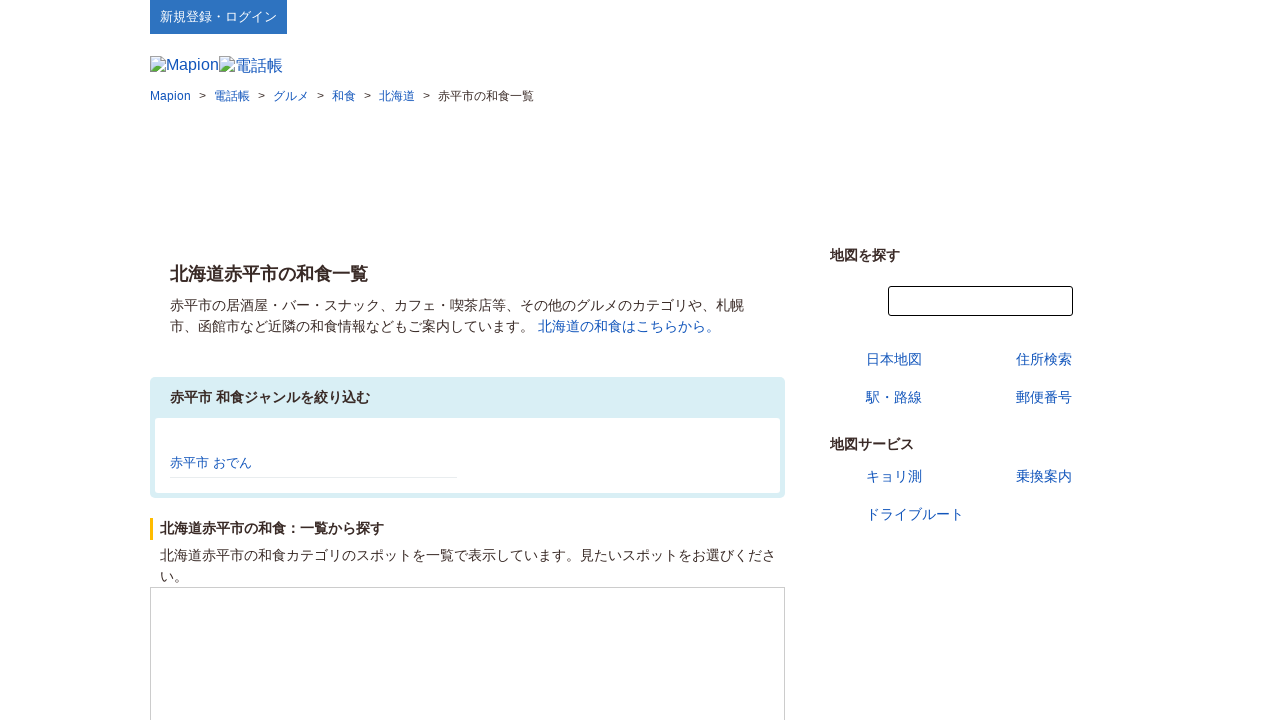

Store information page loaded with store listings displayed
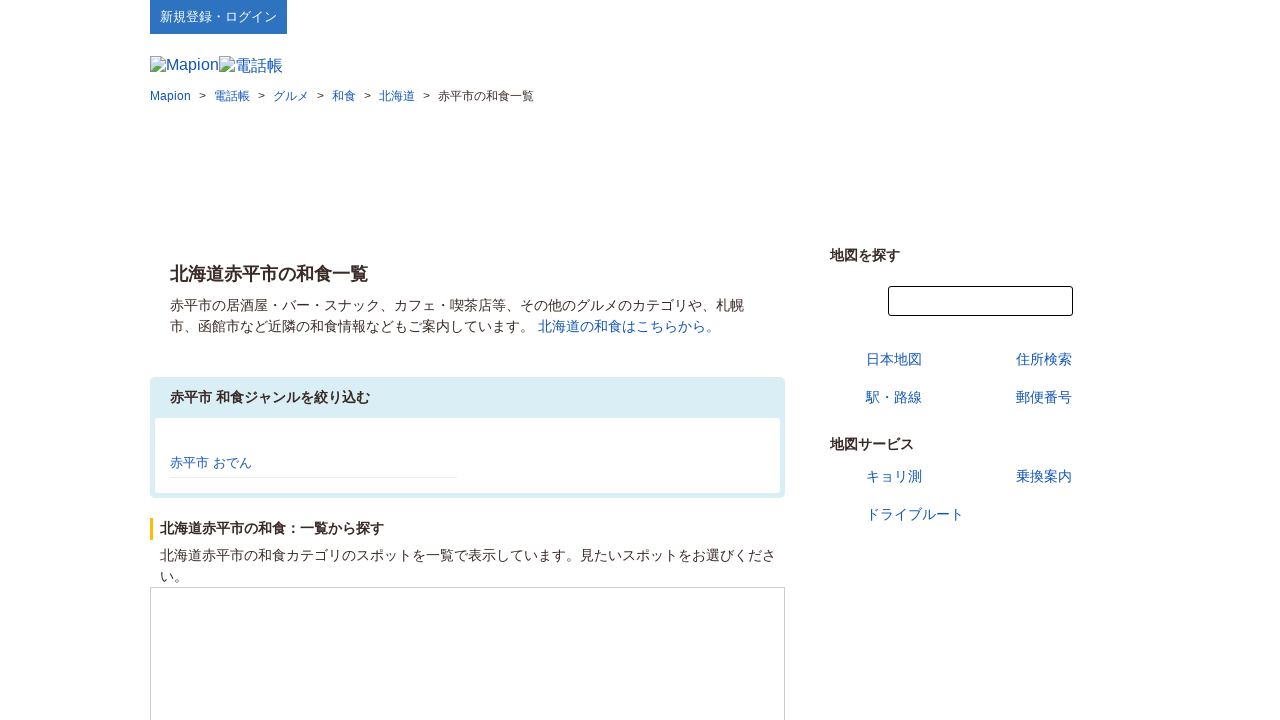

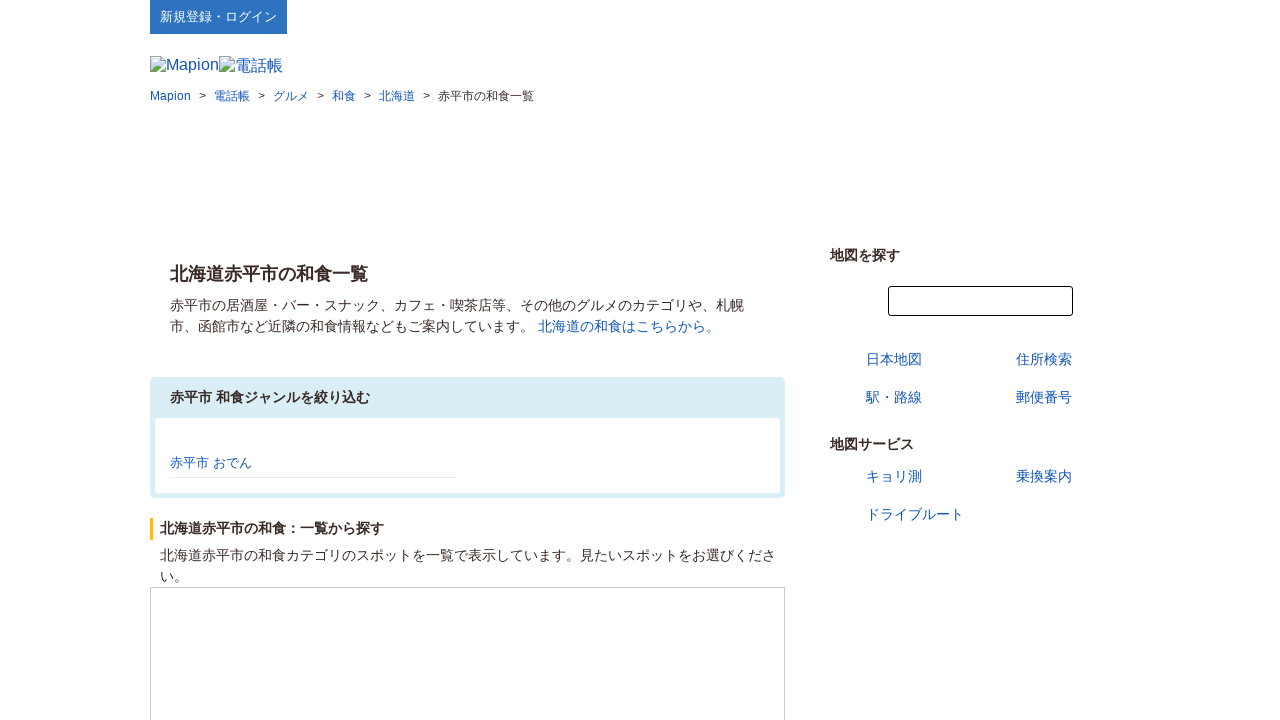